Tests various alert dialog interactions including simple alerts, confirmation dialogs, and prompt dialogs on the Leafground practice website

Starting URL: https://leafground.com/

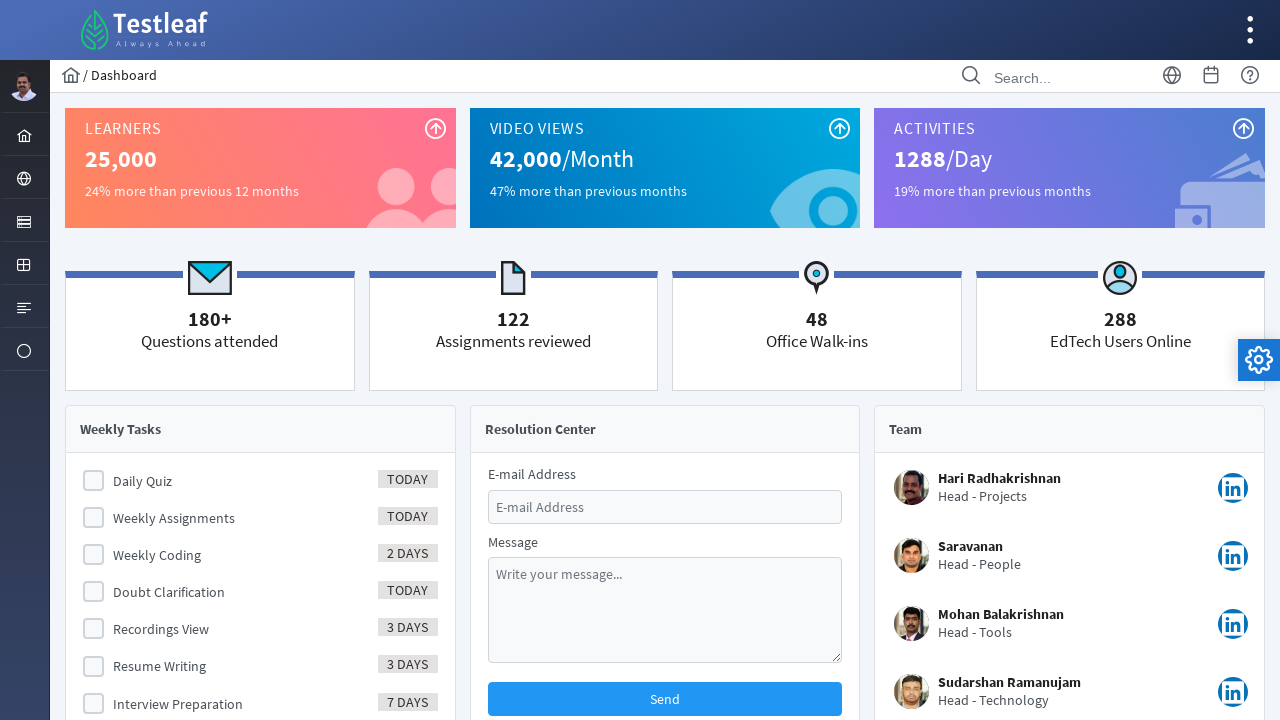

Clicked browser menu icon at (24, 178) on #menuform\:j_idt39
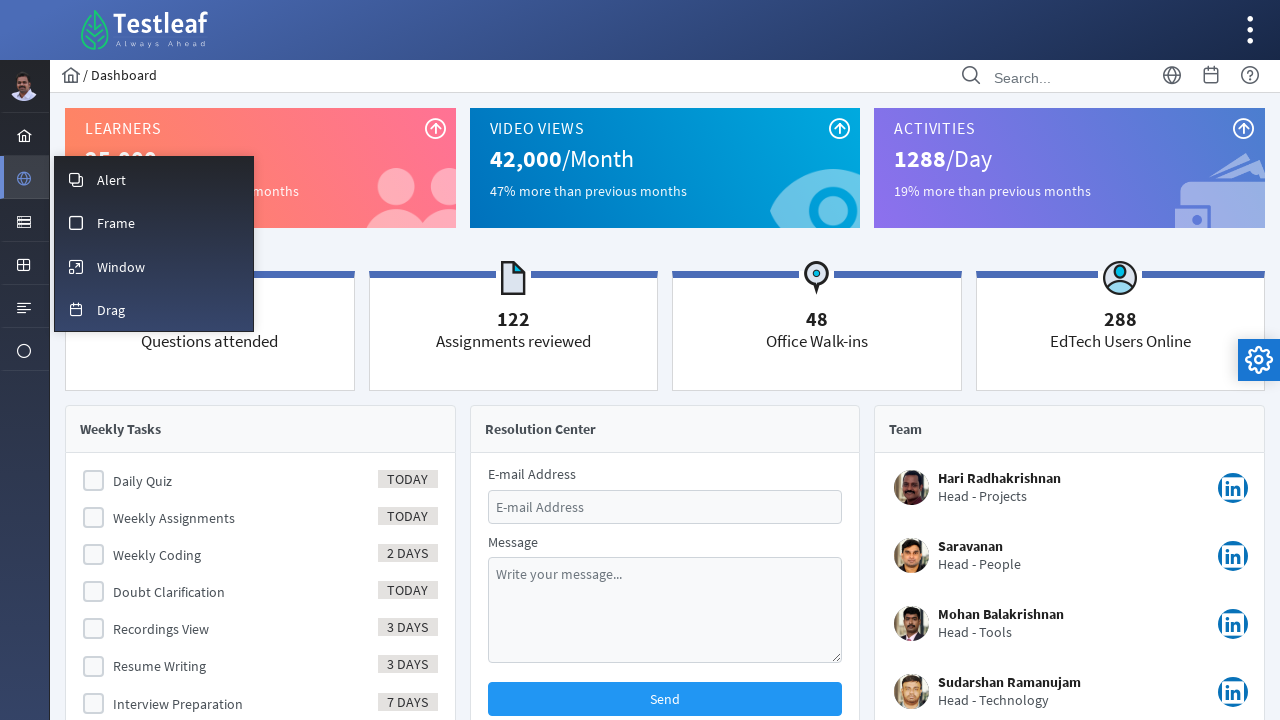

Clicked alert menu icon to navigate to alerts section at (154, 179) on #menuform\:m_overlay
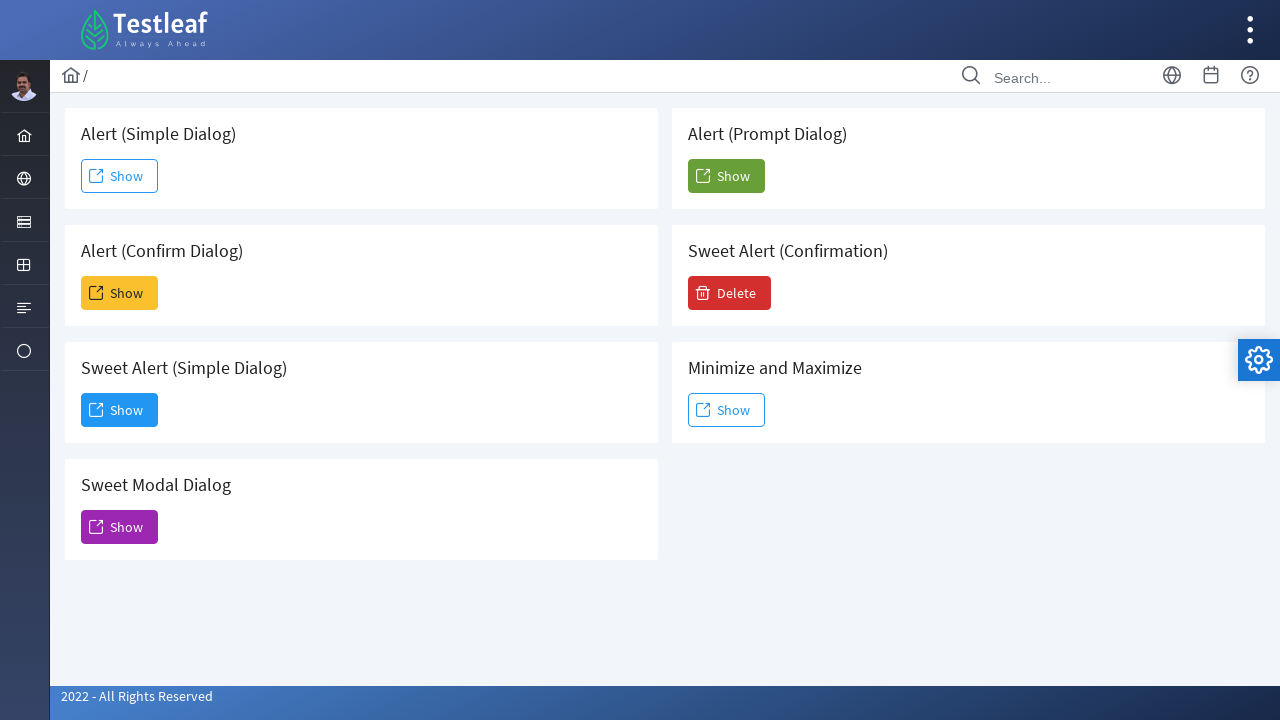

Clicked simple alert dialog button at (120, 176) on #j_idt88\:j_idt91
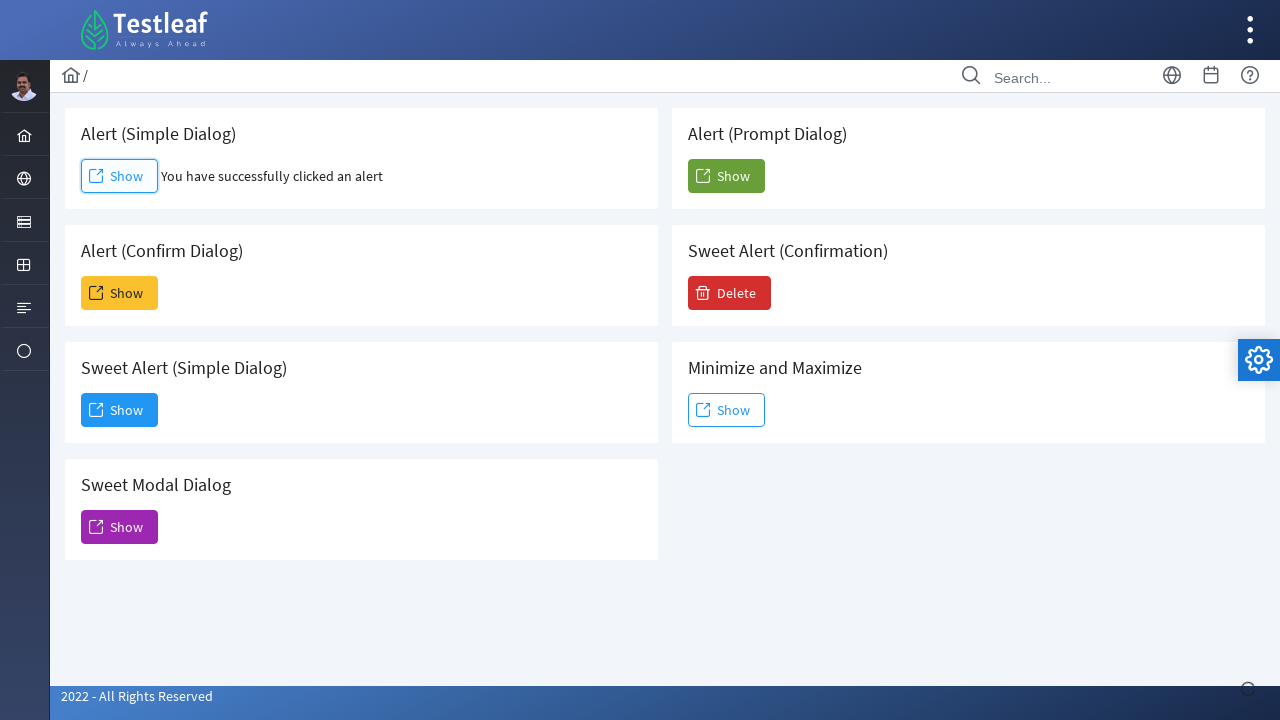

Accepted simple alert dialog
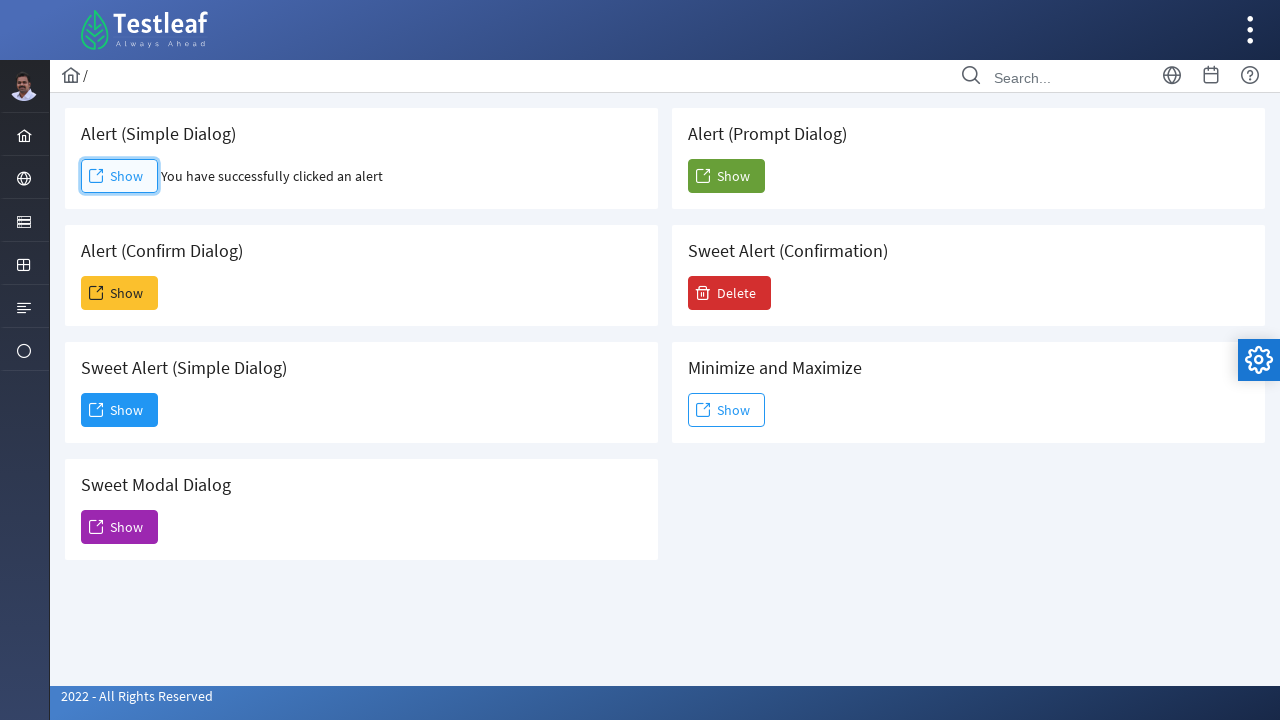

Clicked confirm alert dialog button at (120, 293) on #j_idt88\:j_idt93
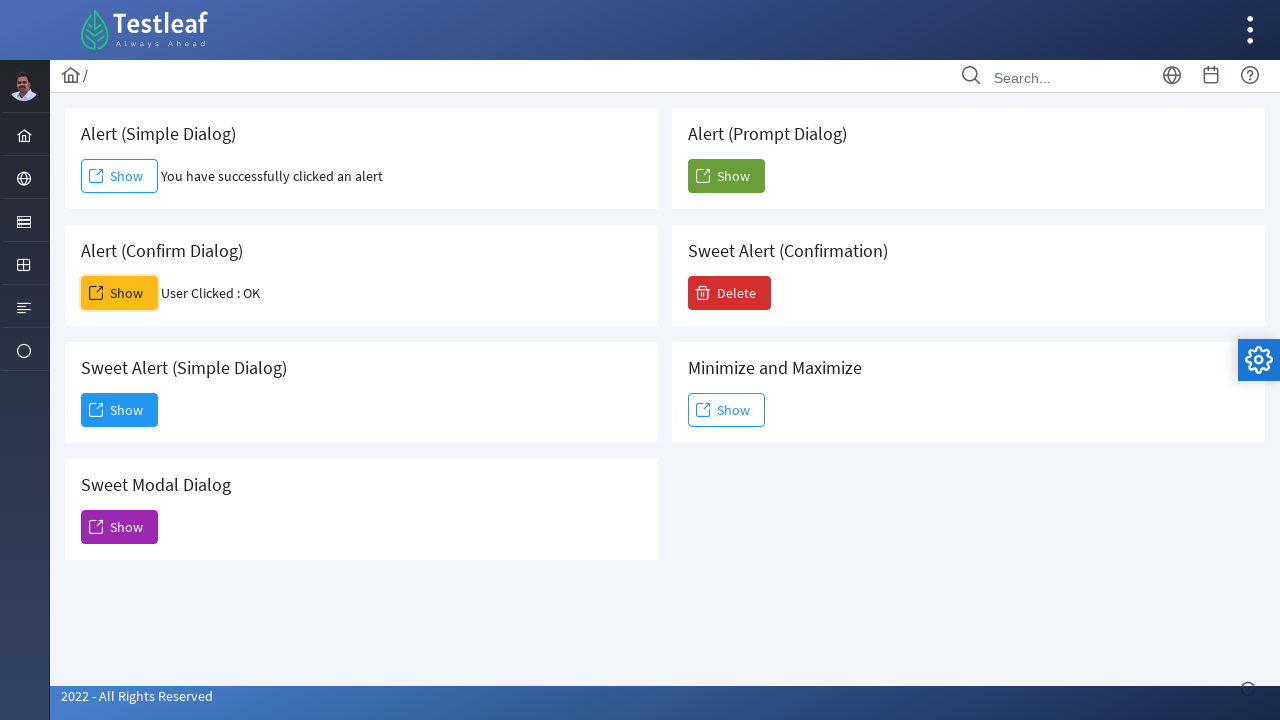

Dismissed confirm alert dialog
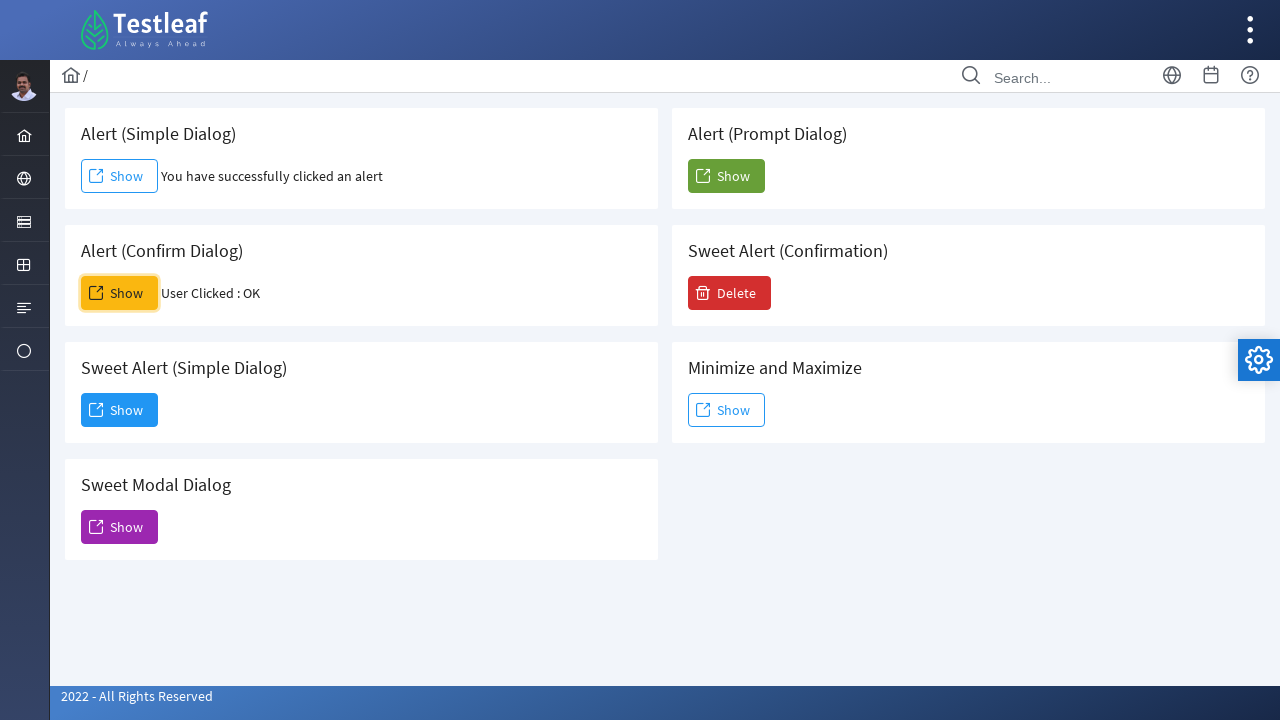

Clicked prompt alert dialog button at (726, 176) on #j_idt88\:j_idt104
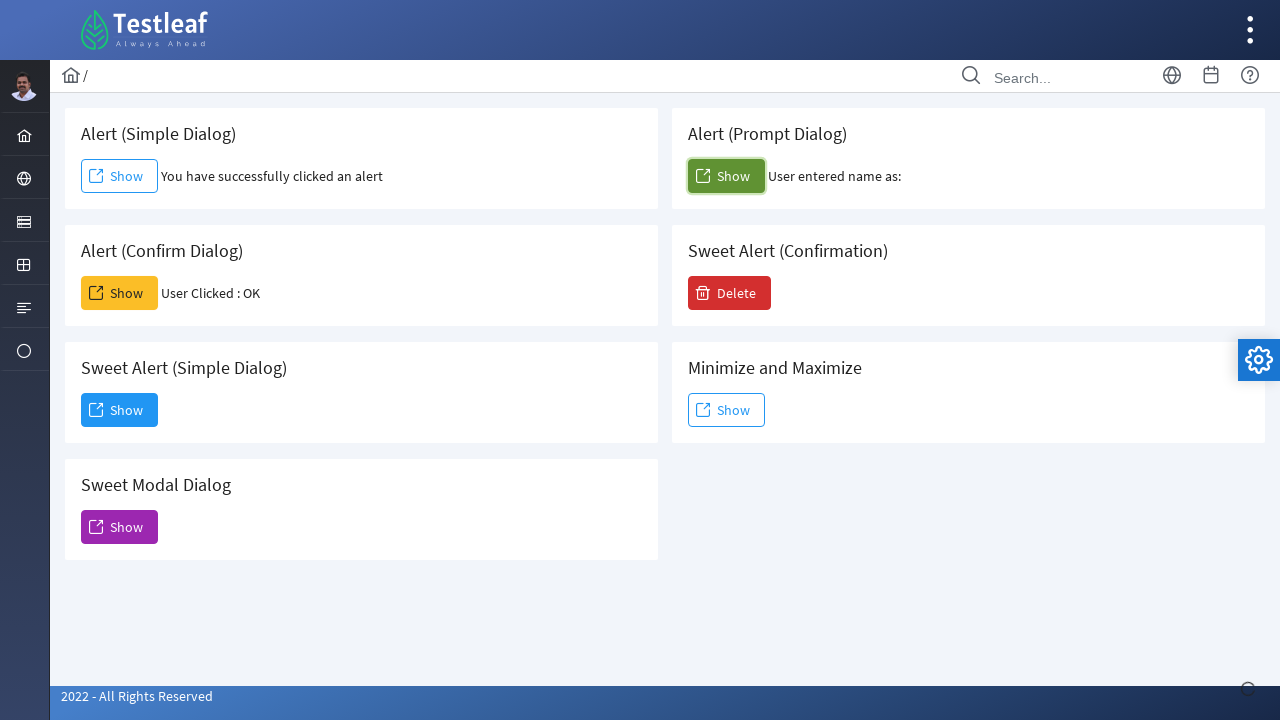

Dismissed prompt alert dialog without entering text
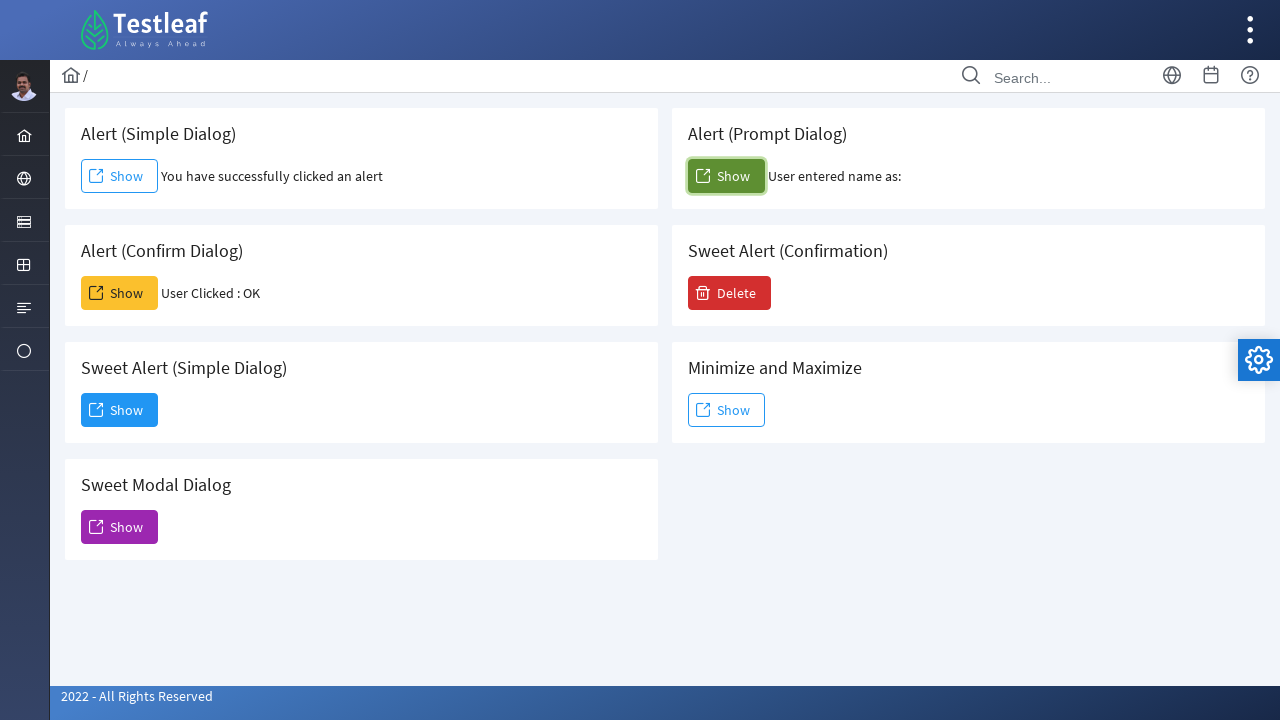

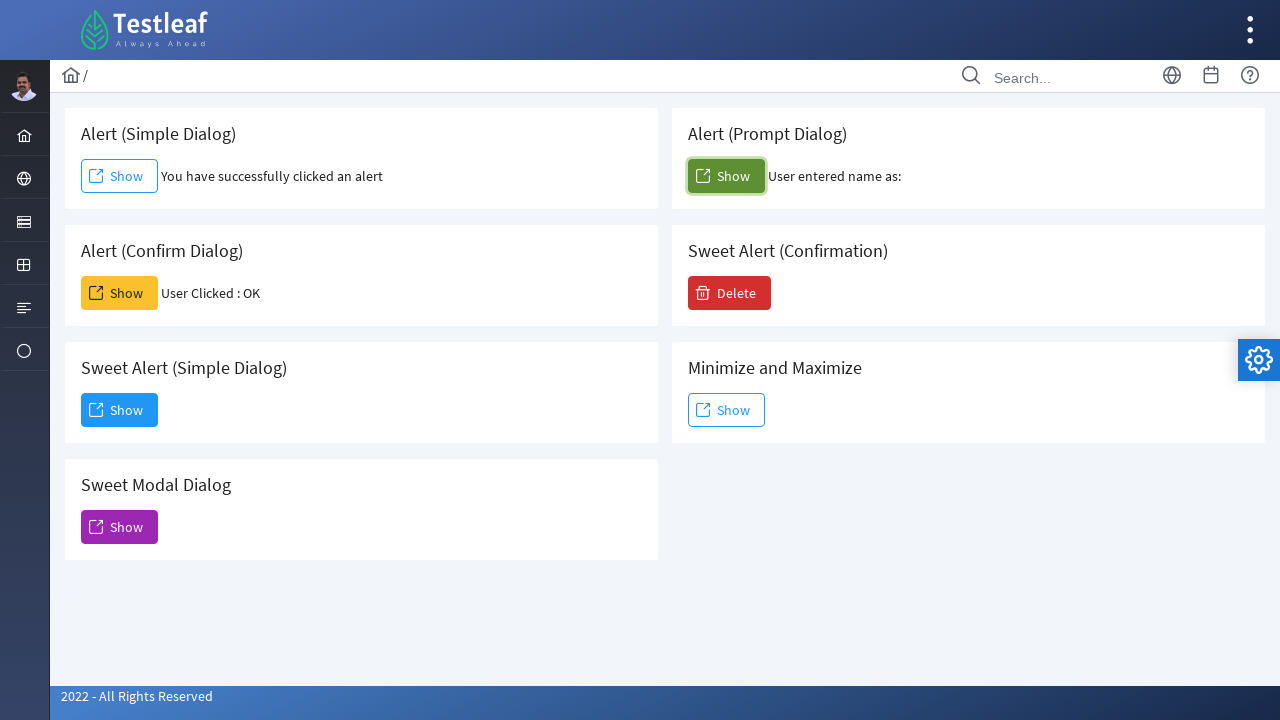